Tests multiple window handling by clicking a link that opens a new window, switching between windows, and verifying window titles

Starting URL: https://the-internet.herokuapp.com/windows

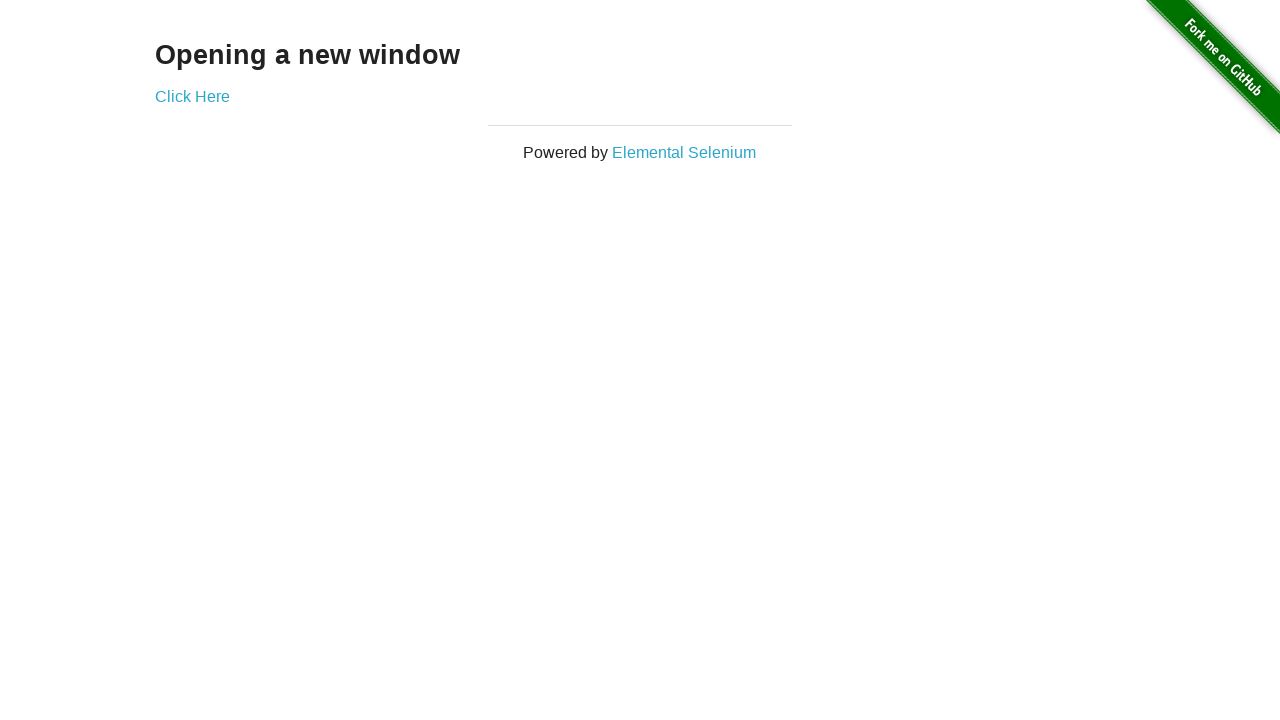

Clicked 'Click Here' link to open new window at (192, 96) on a:has-text('Click Here')
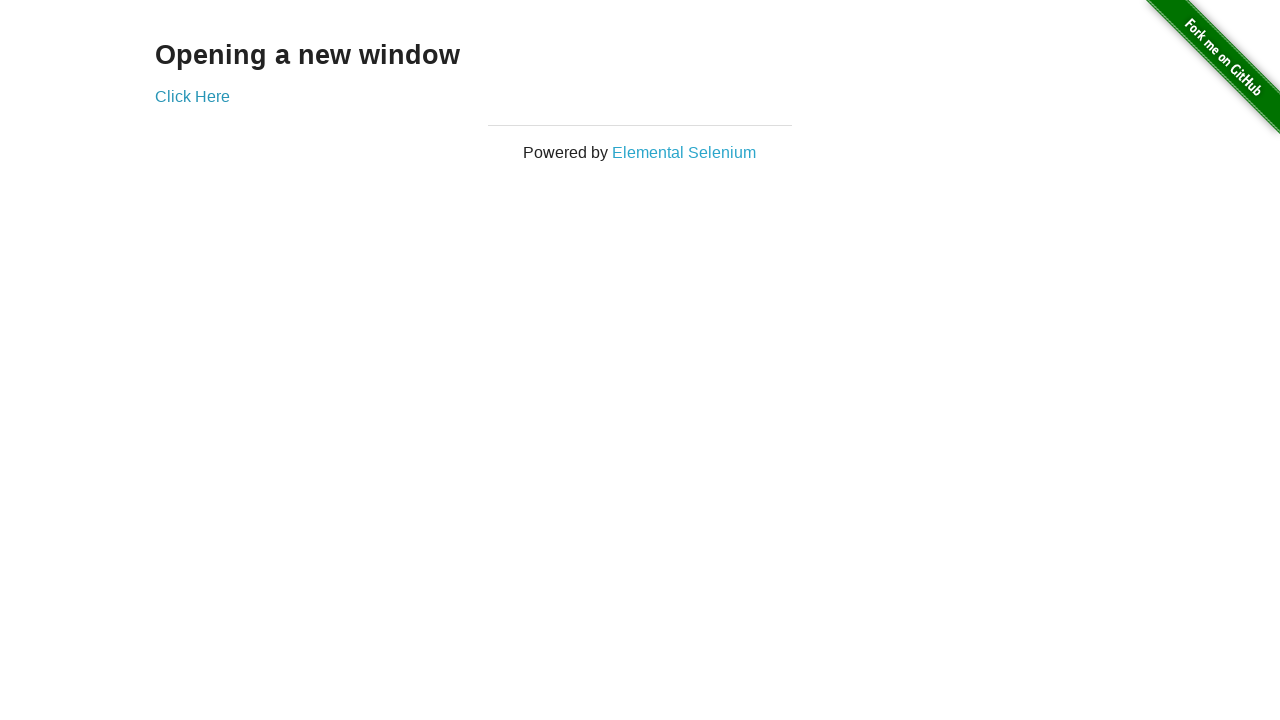

New window opened and captured
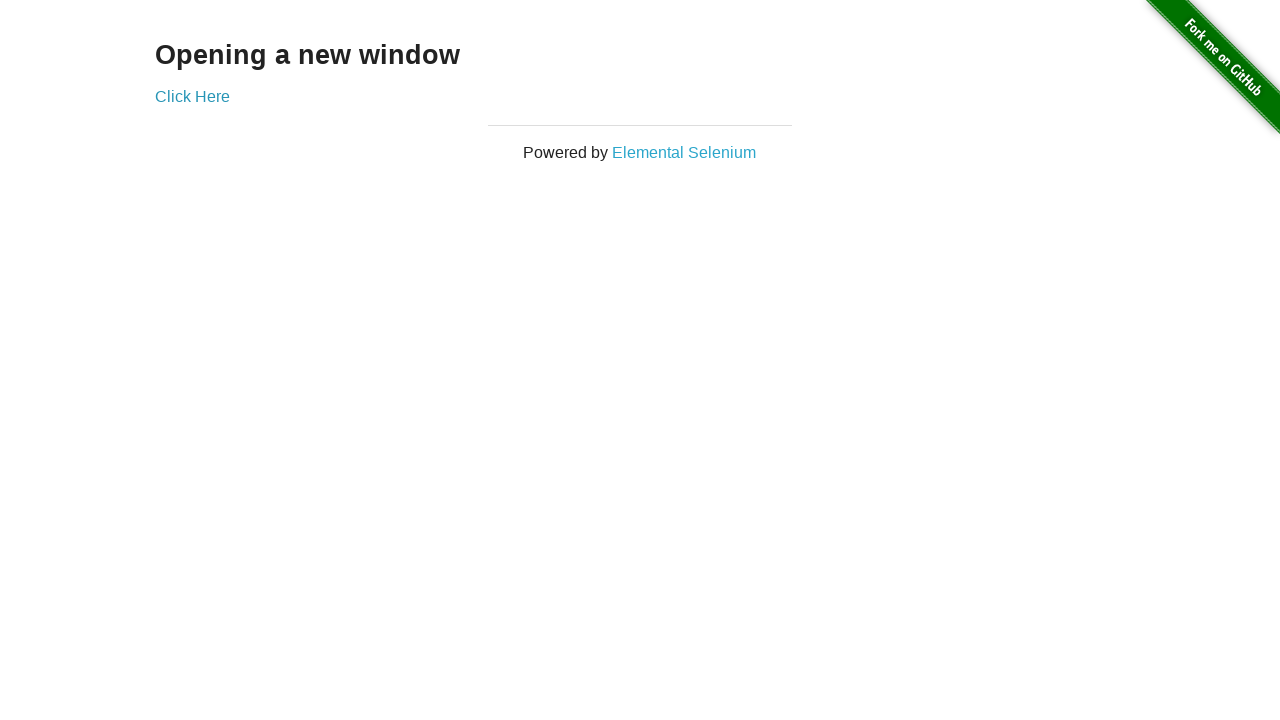

New window finished loading
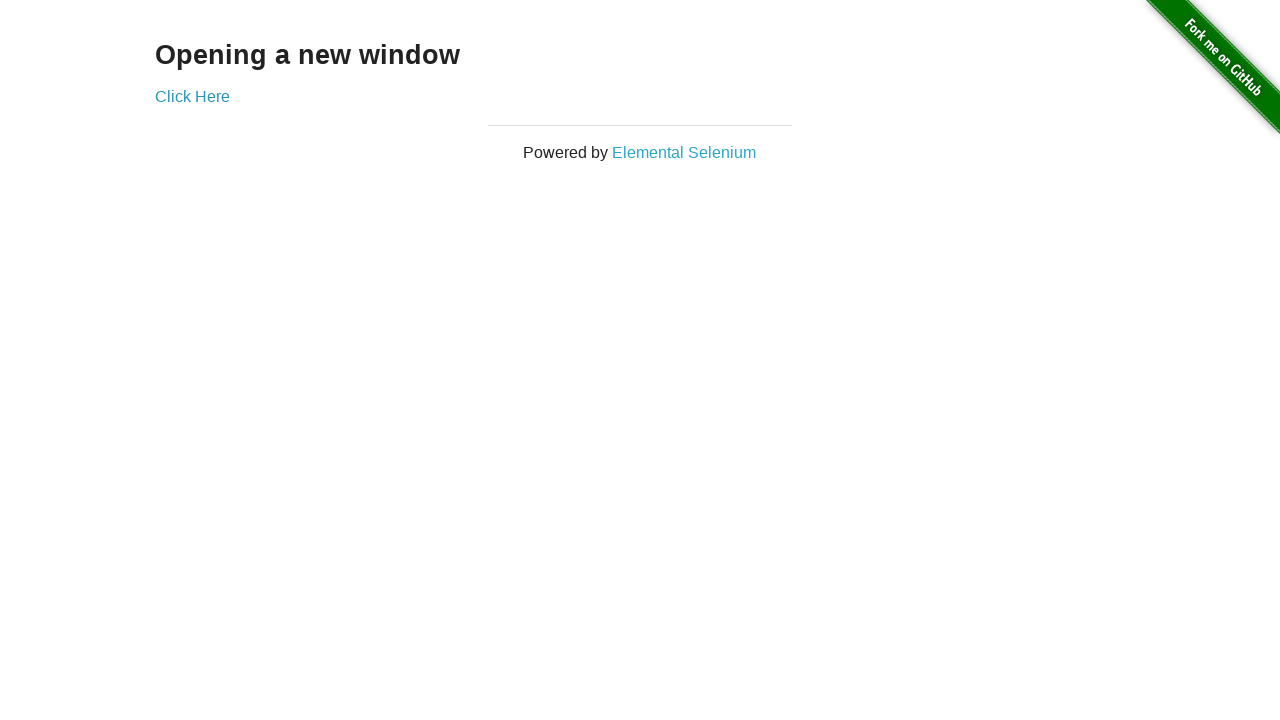

Retrieved new window title: 'New Window'
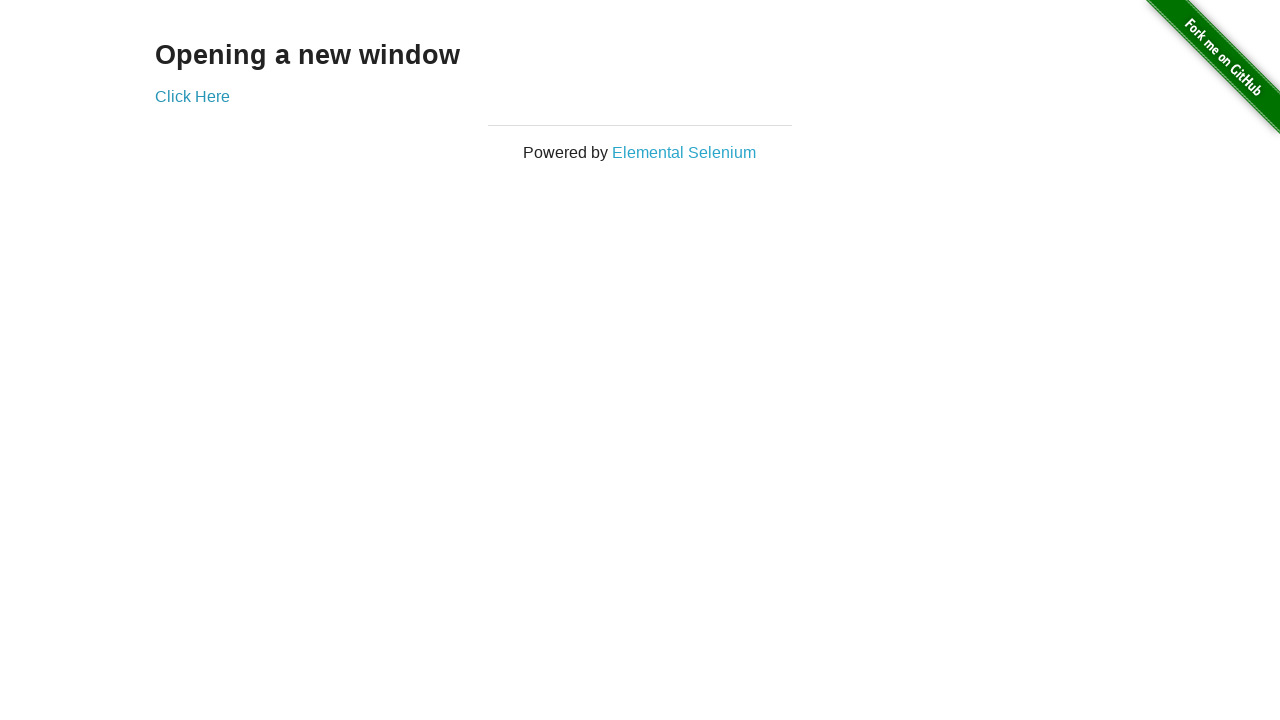

Retrieved original window title: 'The Internet'
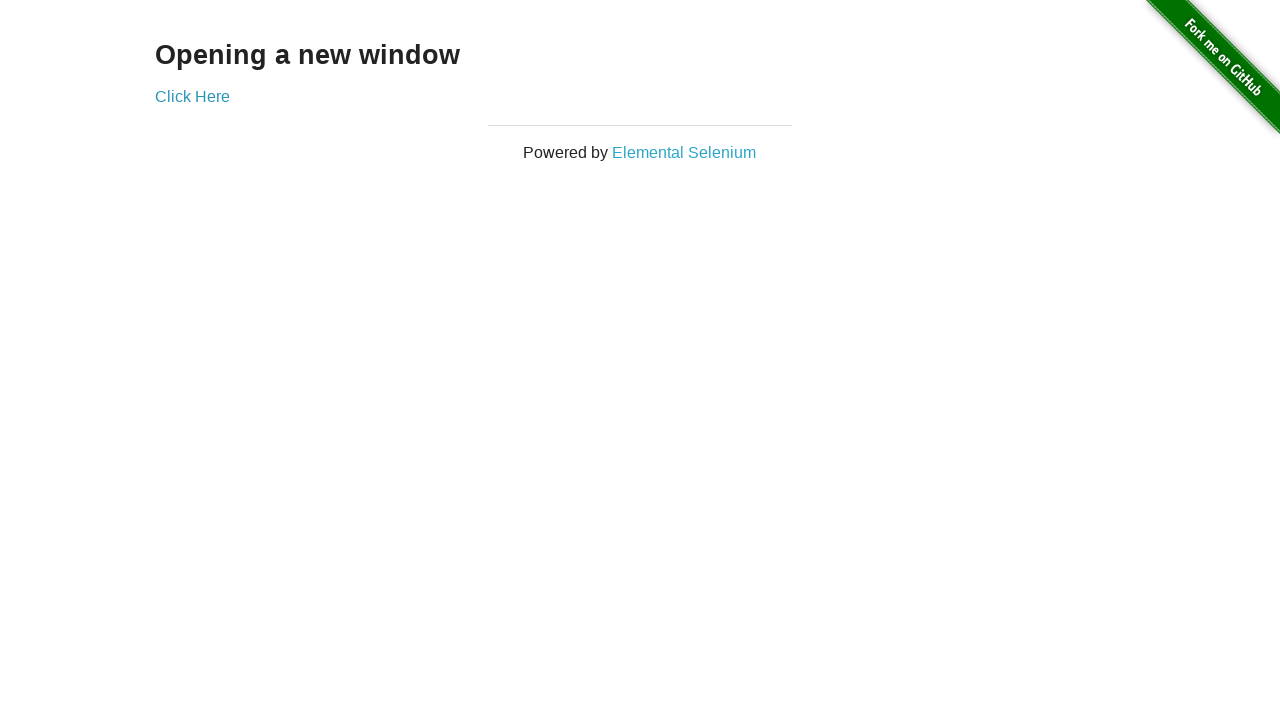

Closed the new window
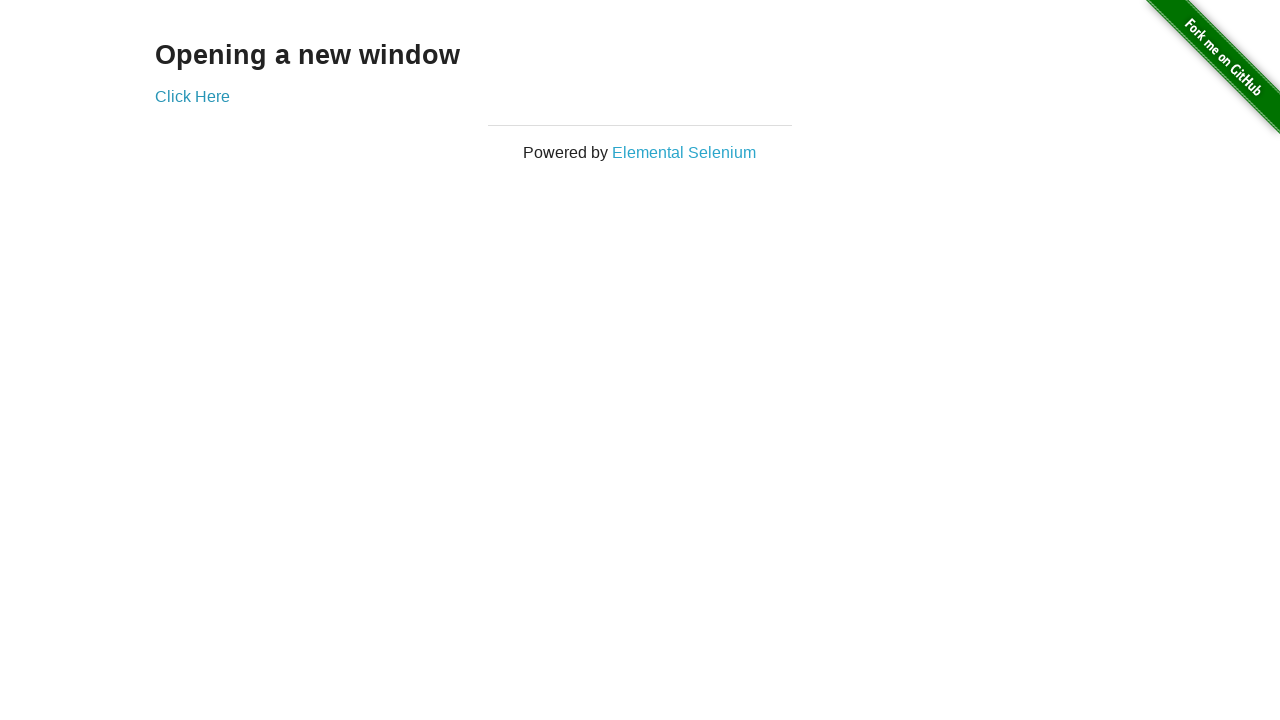

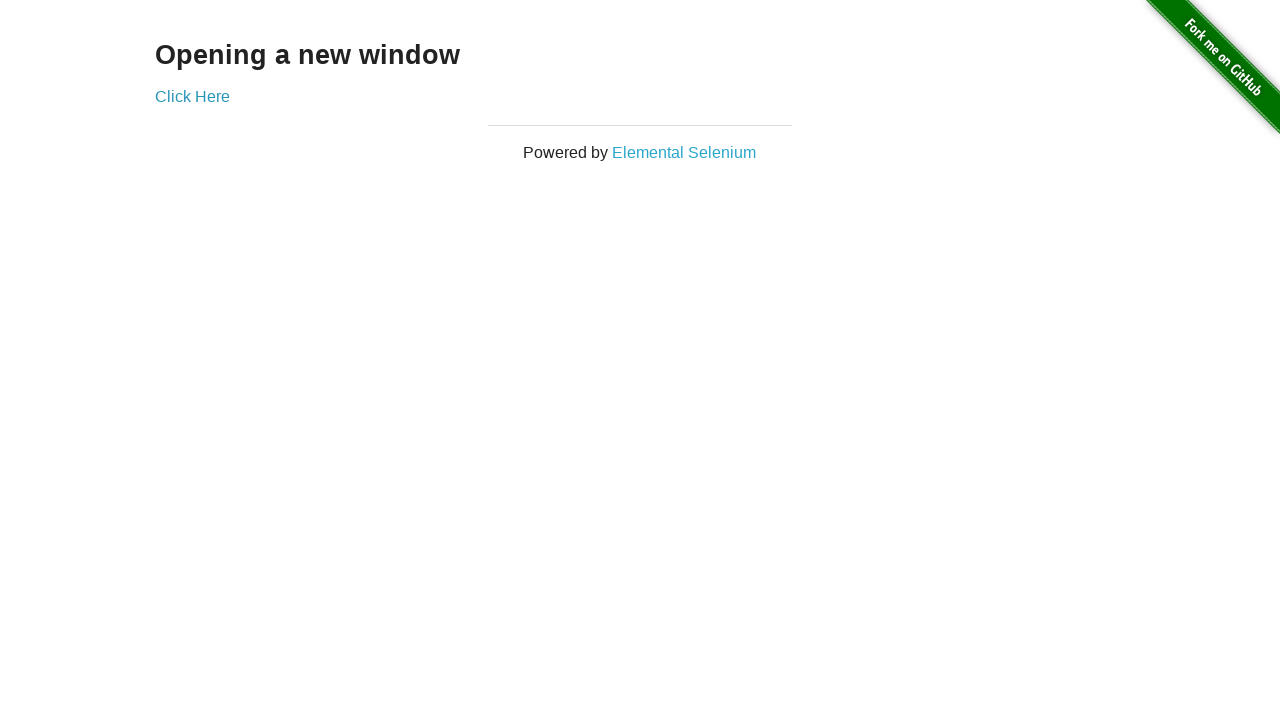